Tests right-click functionality on a context menu demo page by performing a right-click on a button to trigger the context menu

Starting URL: https://swisnl.github.io/jQuery-contextMenu/demo.html

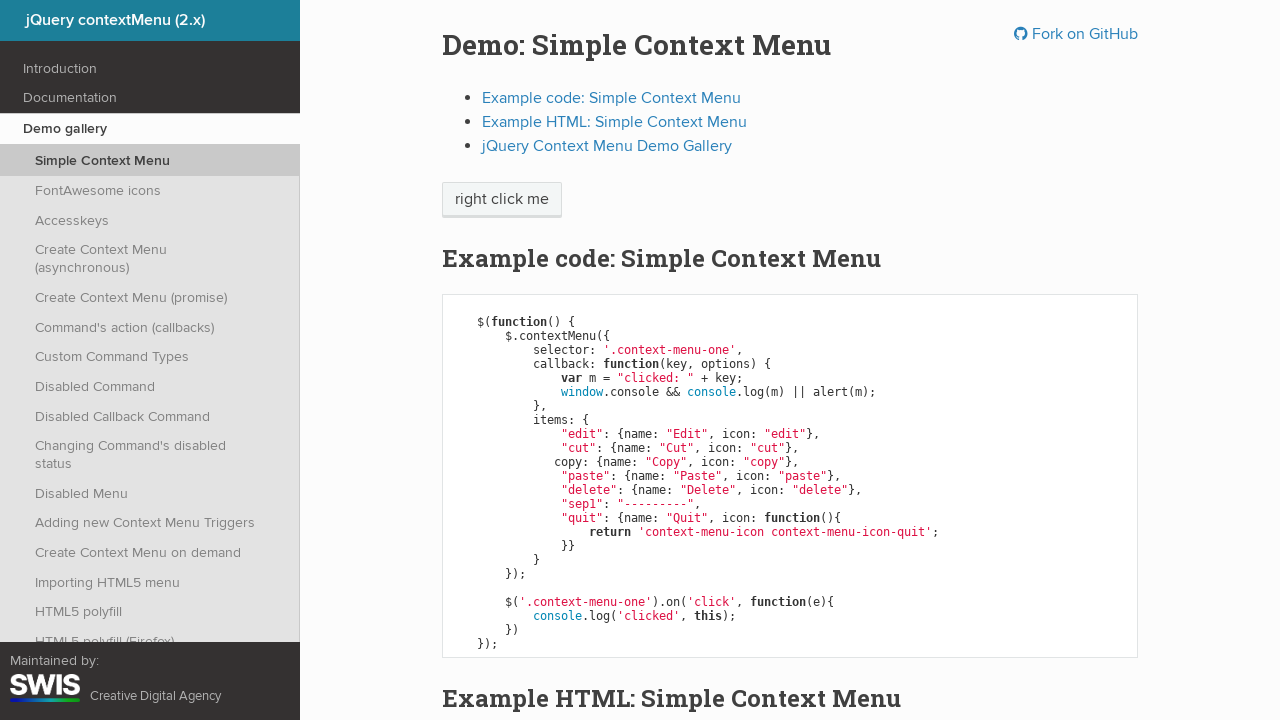

Located the context menu button
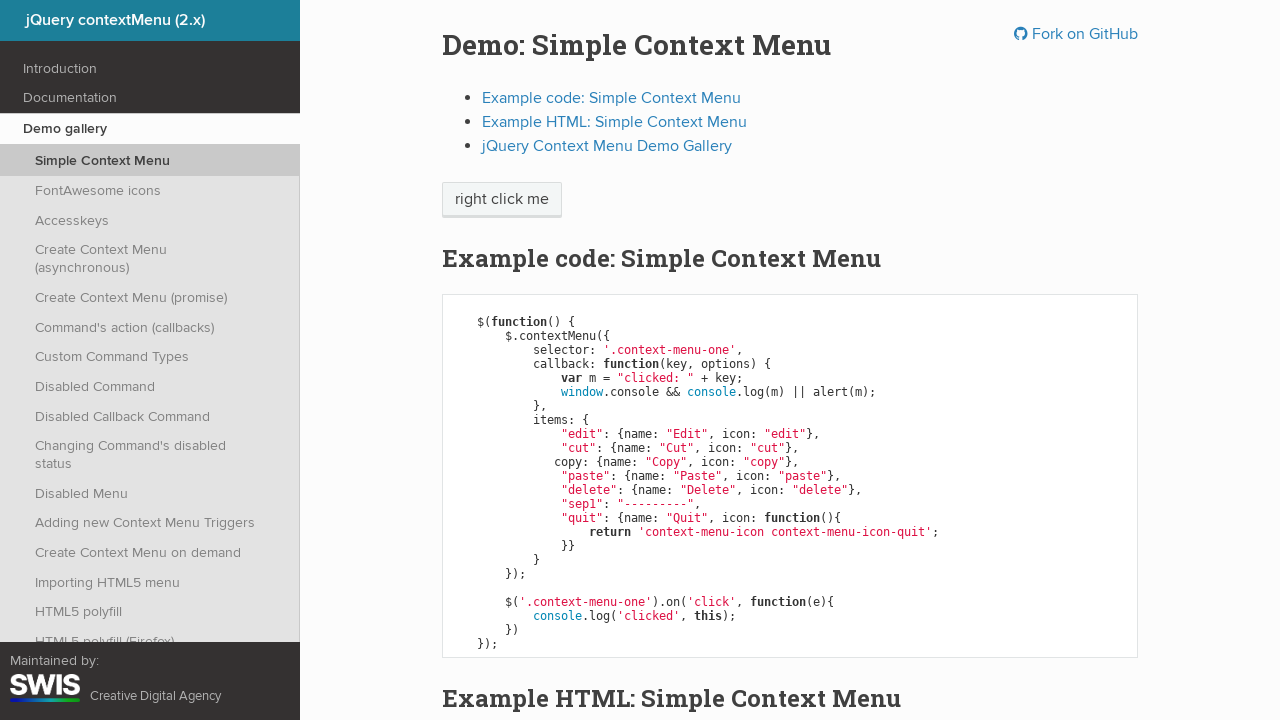

Performed right-click on the context menu button at (502, 200) on .context-menu-one.btn.btn-neutral
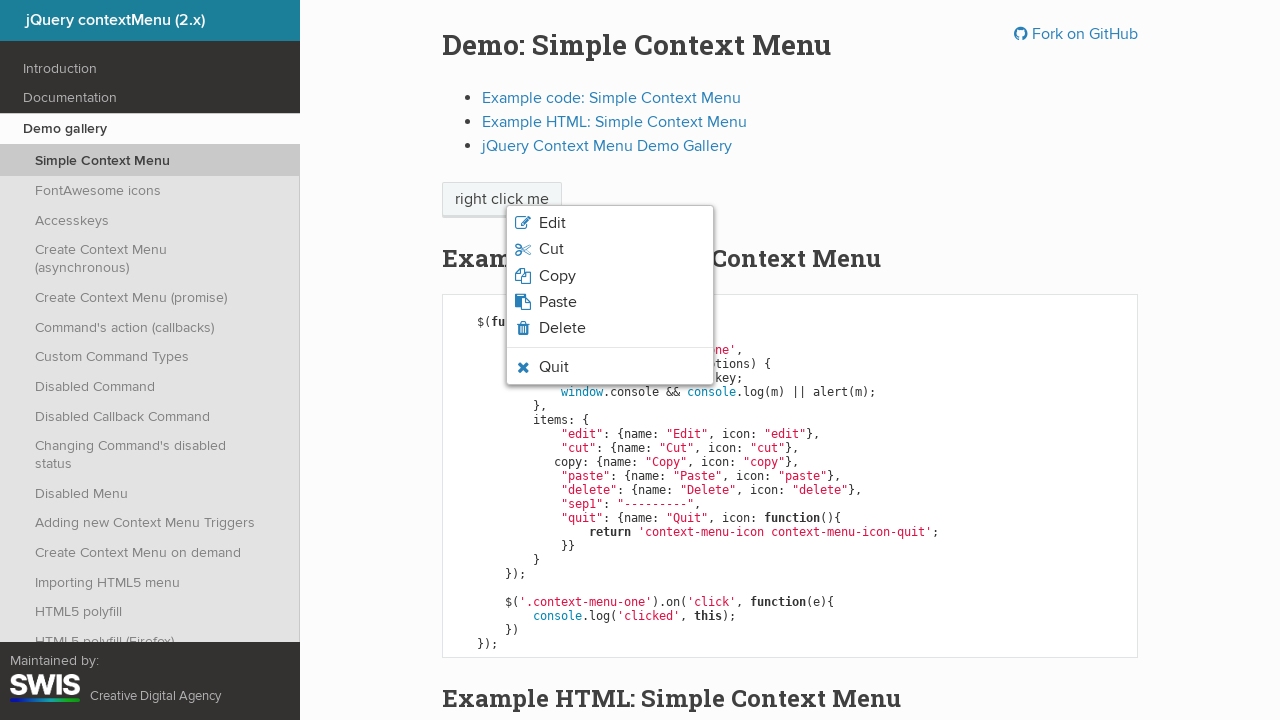

Context menu appeared
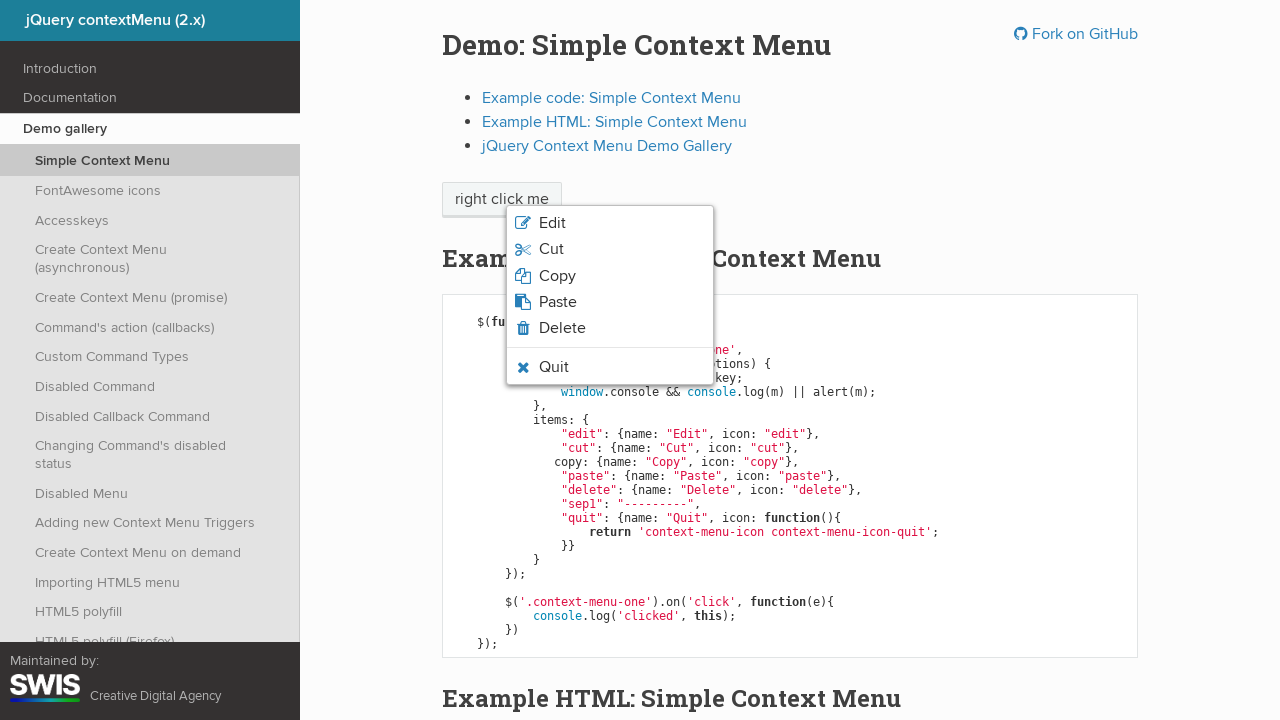

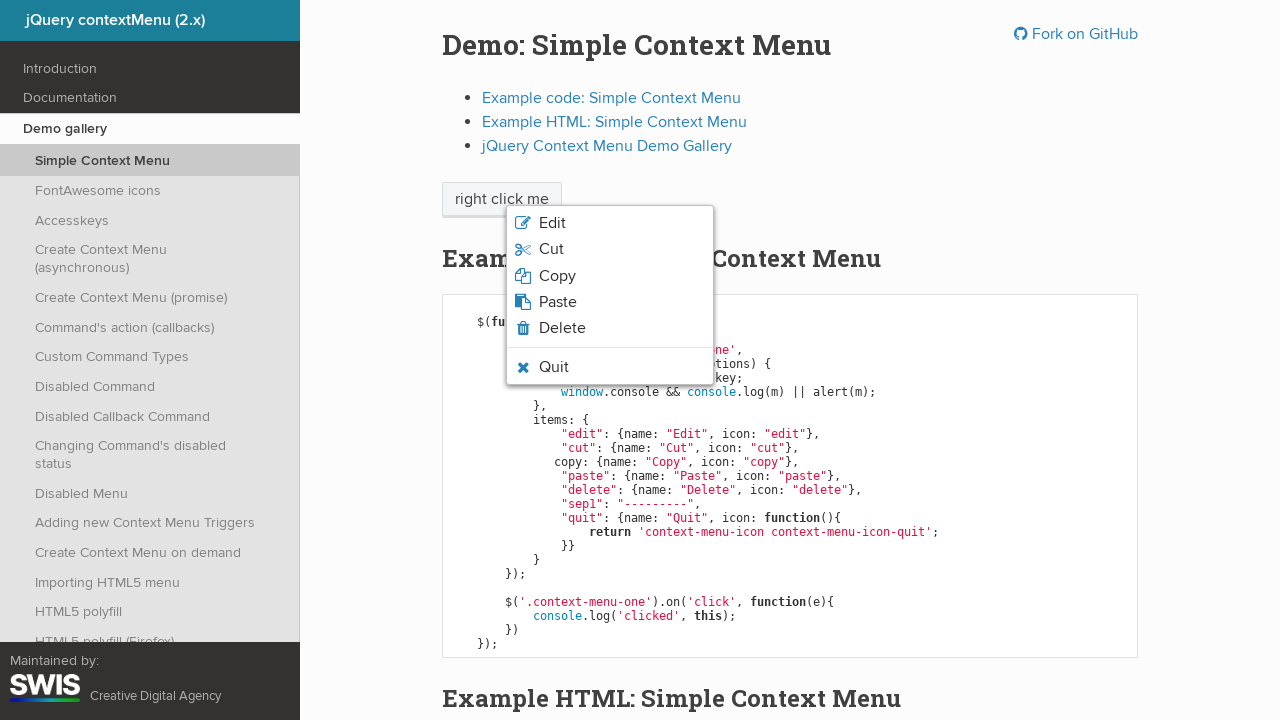